Tests filling out a Google Form with various input types including text fields, textarea, radio buttons, checkboxes, dropdown selection, date picker, and time fields, then submits the form.

Starting URL: https://forms.gle/wjPkzeSEk1CM7KgGA

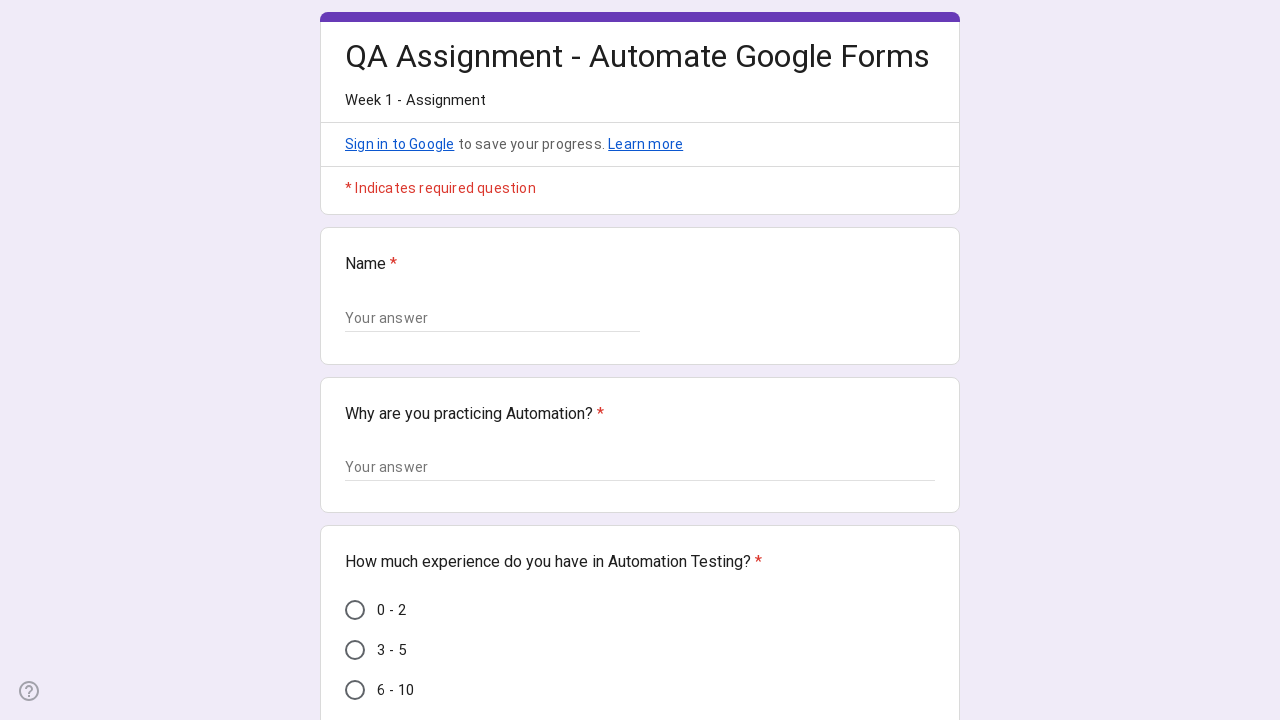

Filled name field with 'Marcus Thompson' on (//input[@type='text'])[1]
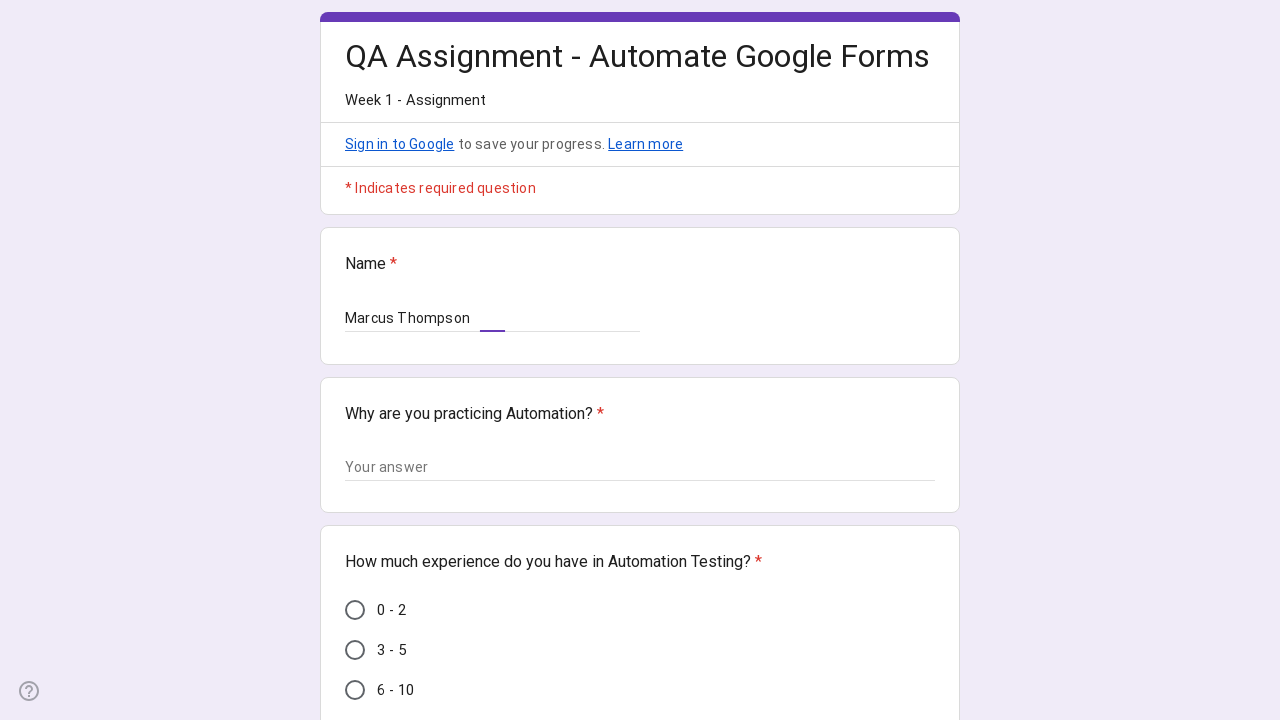

Pressed Tab to move to next field
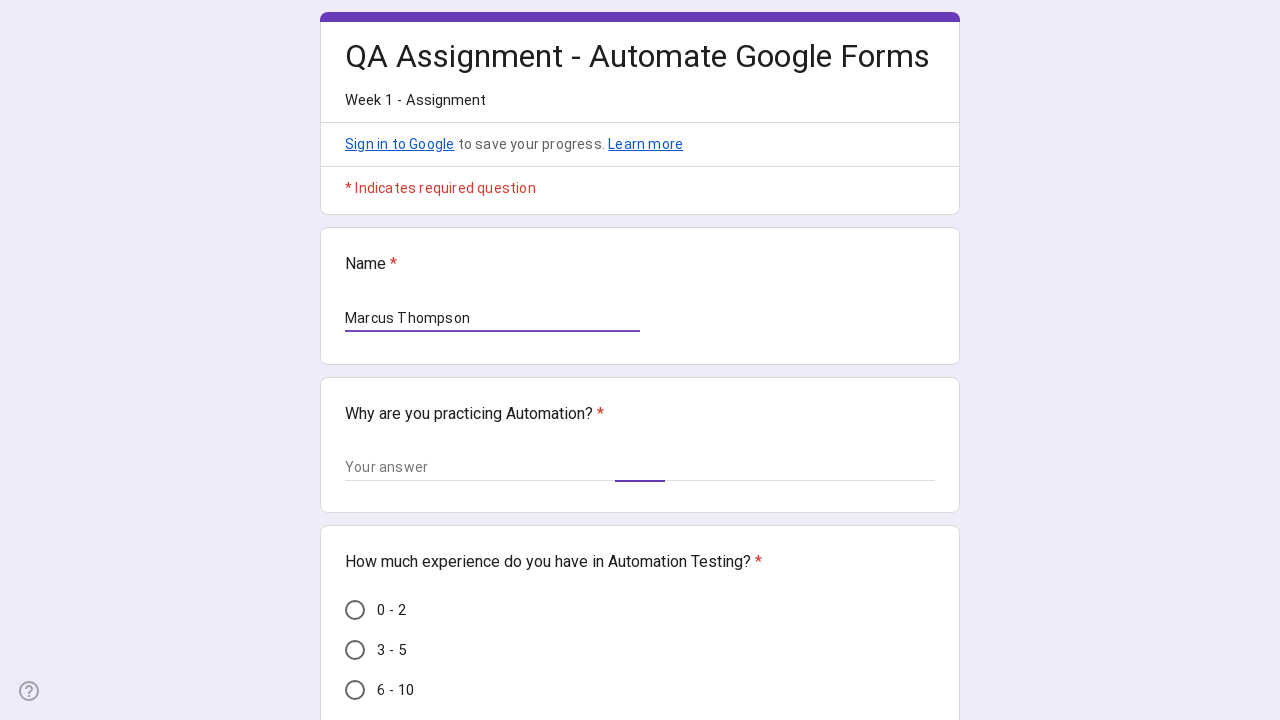

Filled textarea with automation motivation text on //textarea[@aria-label='Your answer']
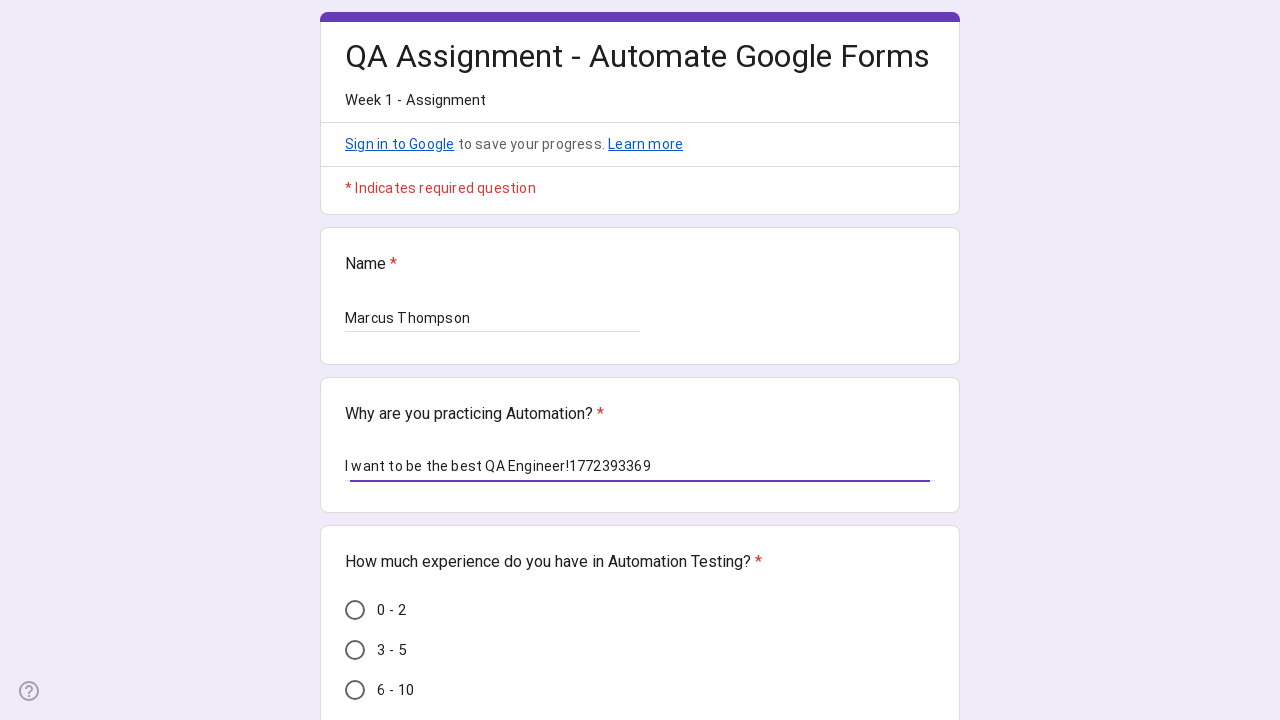

Pressed Tab to move from textarea
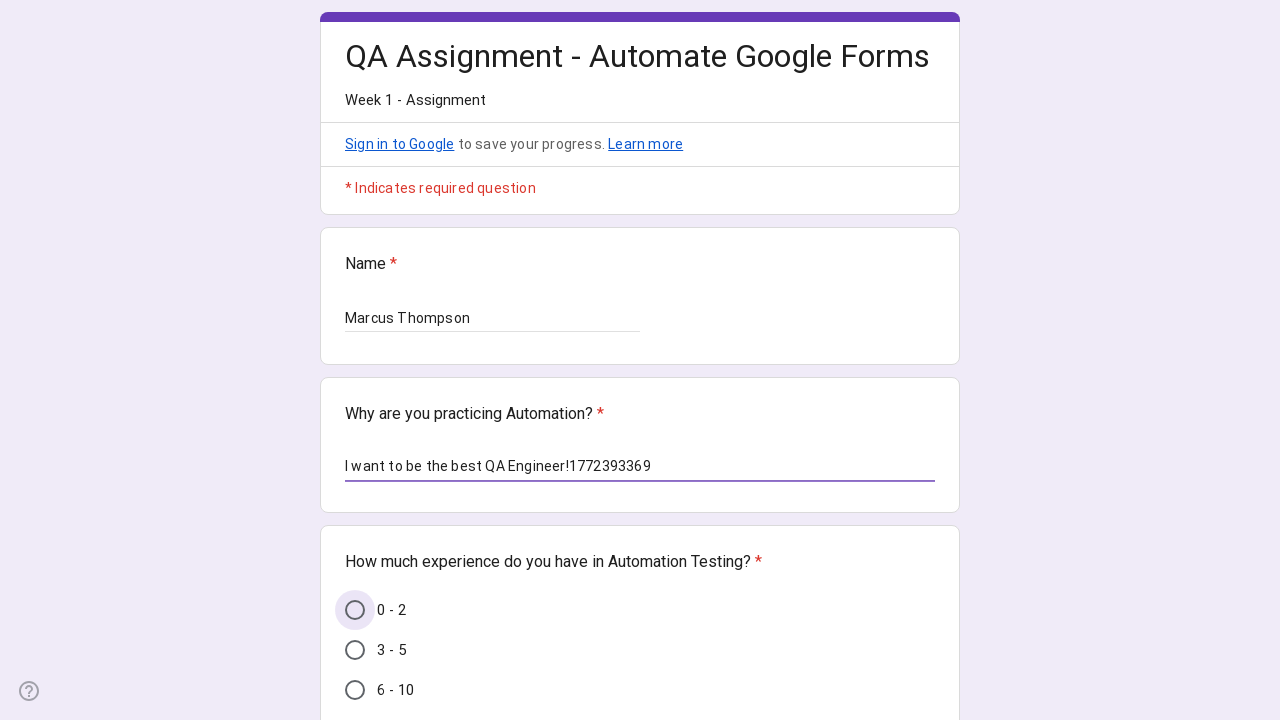

Scrolled to experience radio button
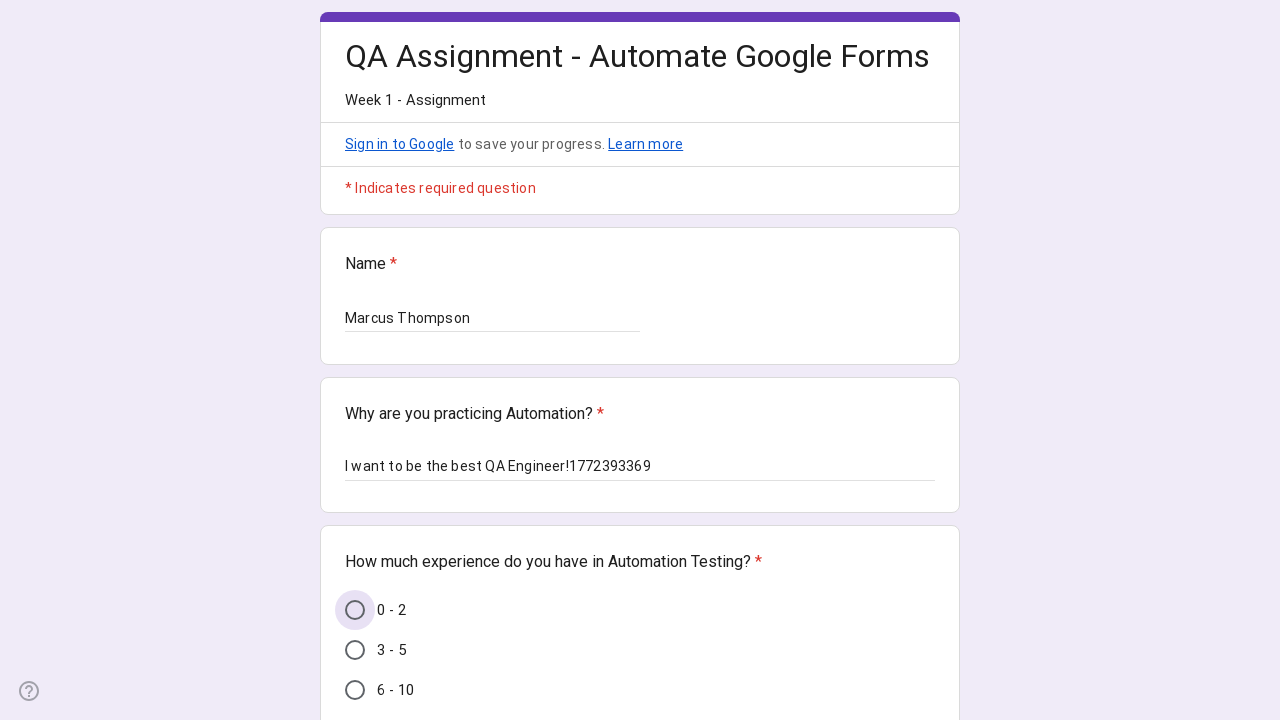

Clicked experience radio button at (355, 610) on (//div[@class='AB7Lab Id5V1'])[1]
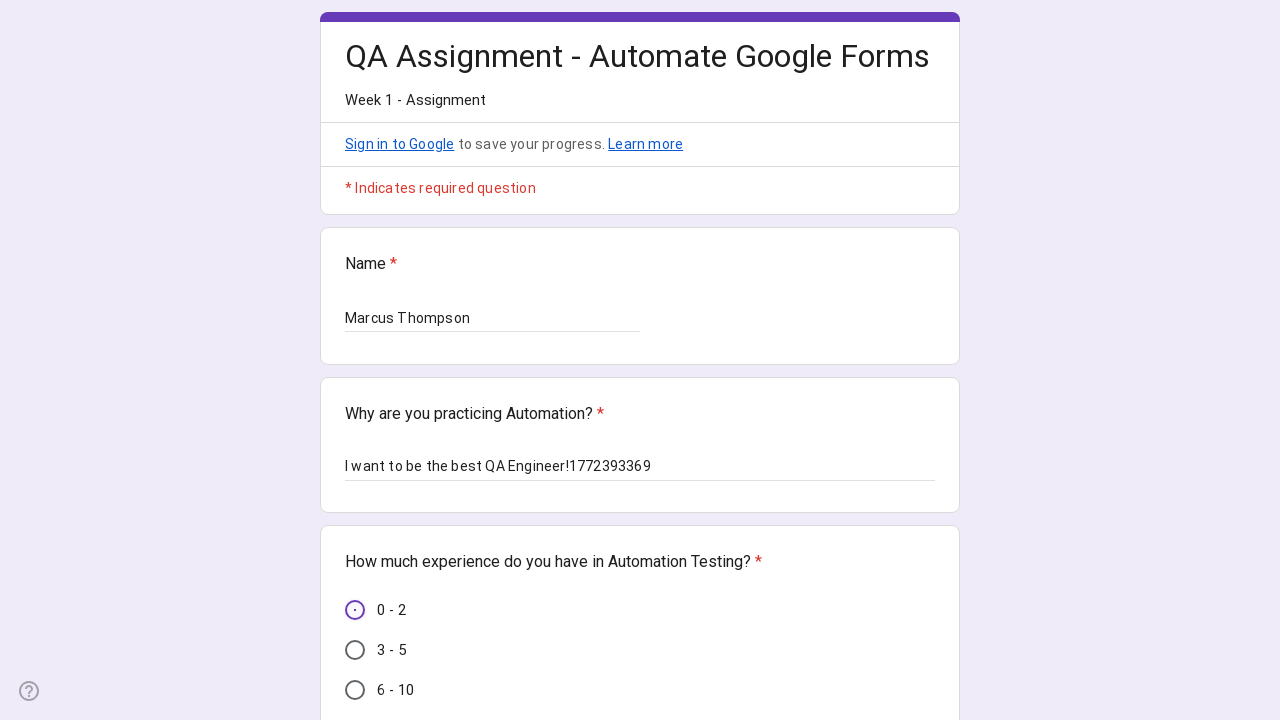

Clicked Java checkbox at (355, 360) on (//div[@class='uHMk6b fsHoPb'])[1]
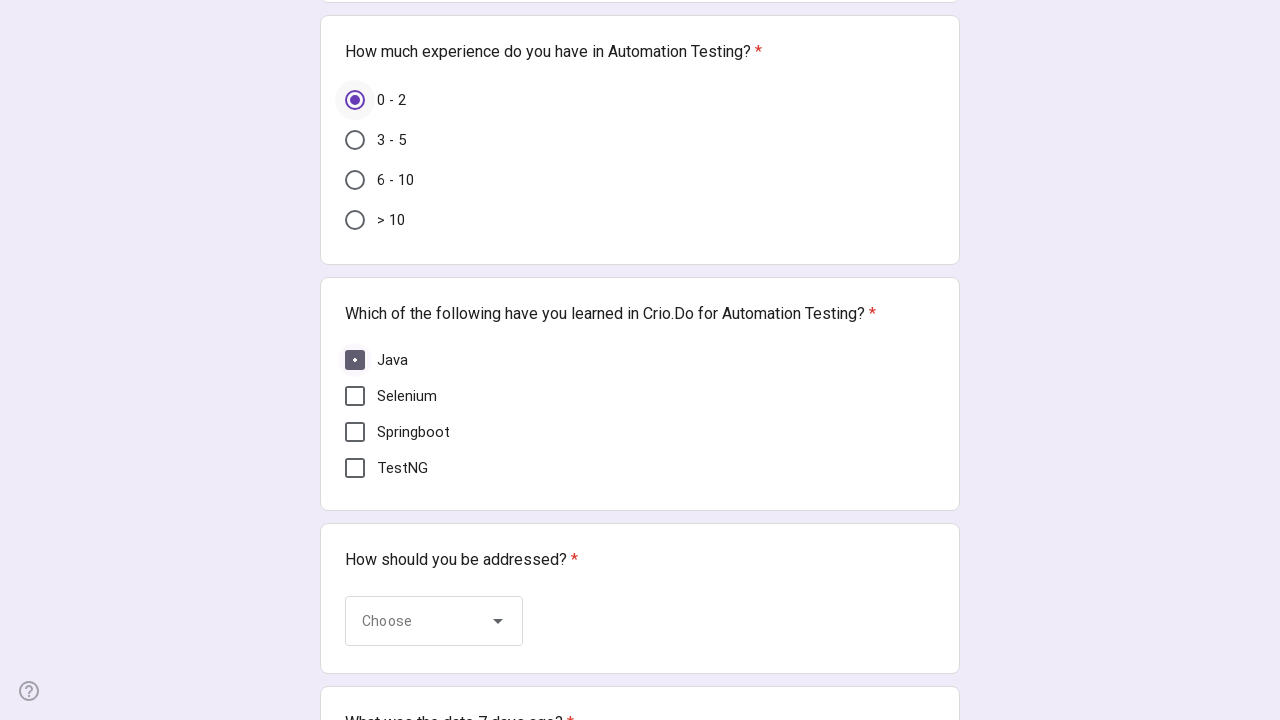

Clicked Selenium checkbox at (355, 396) on (//div[@class='uHMk6b fsHoPb'])[2]
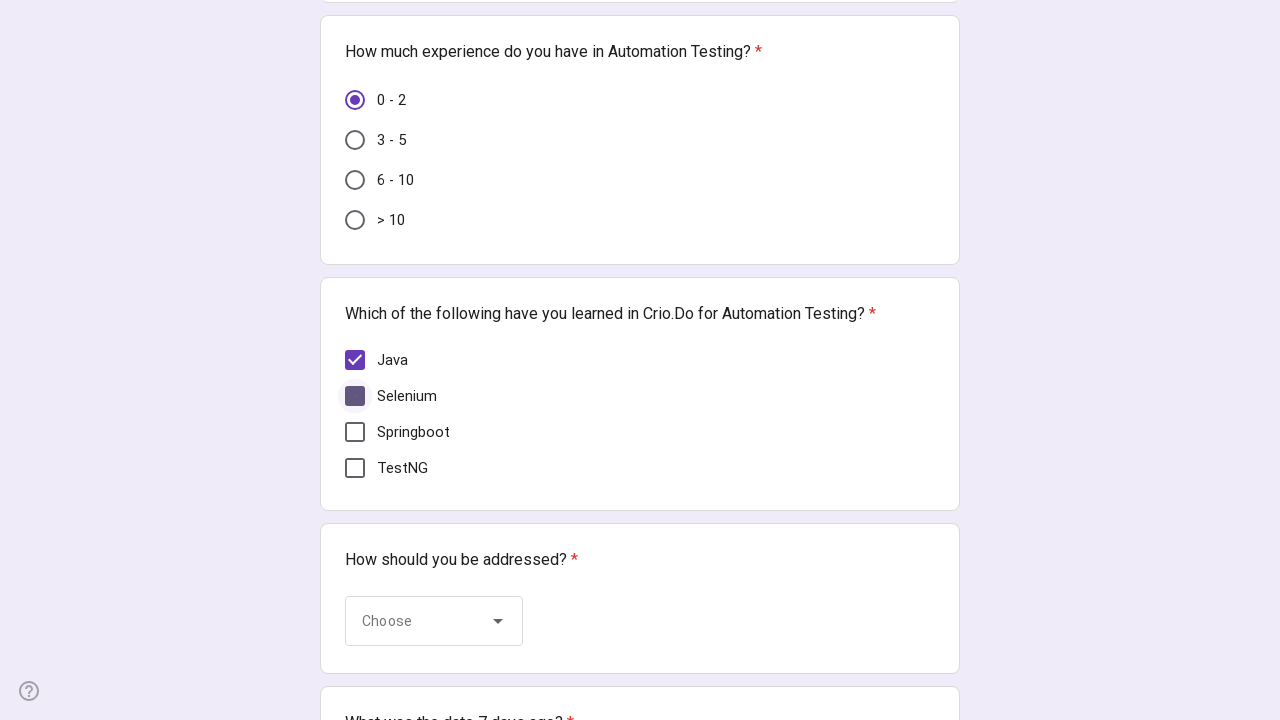

Clicked TestNG checkbox at (355, 468) on (//div[@class='uHMk6b fsHoPb'])[4]
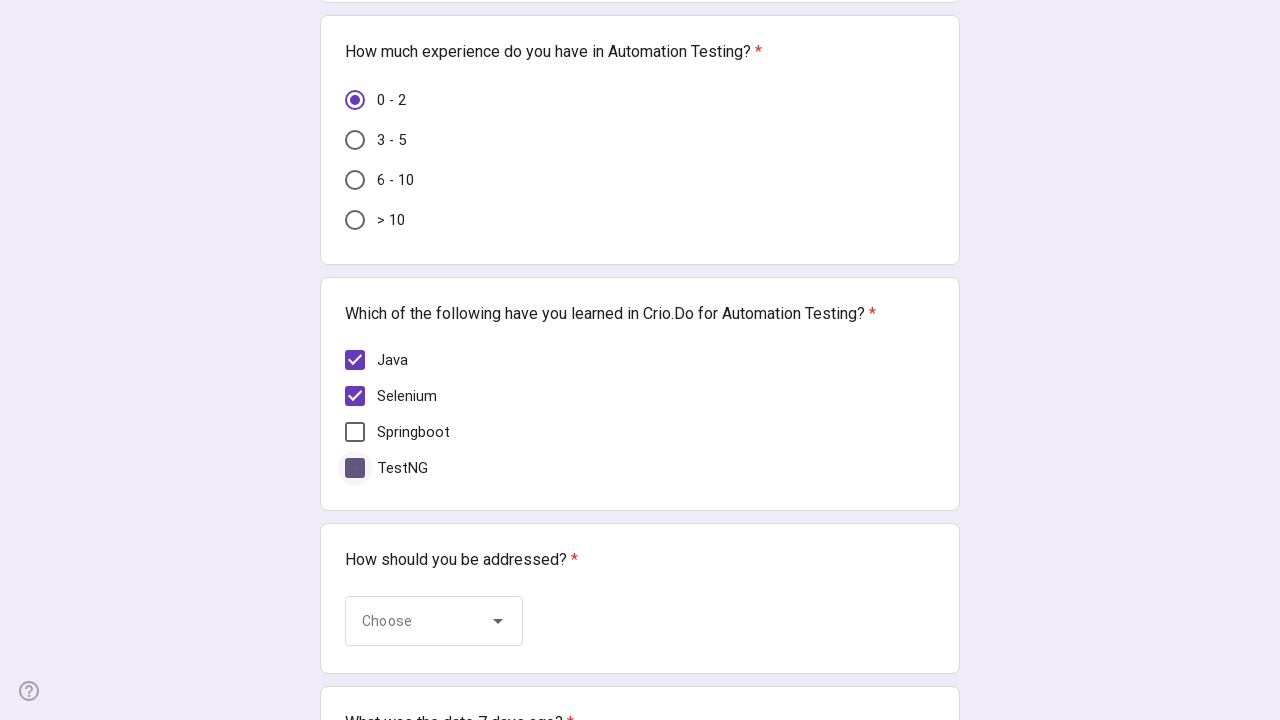

Clicked dropdown to open options at (418, 621) on xpath=//span[normalize-space()='Choose']
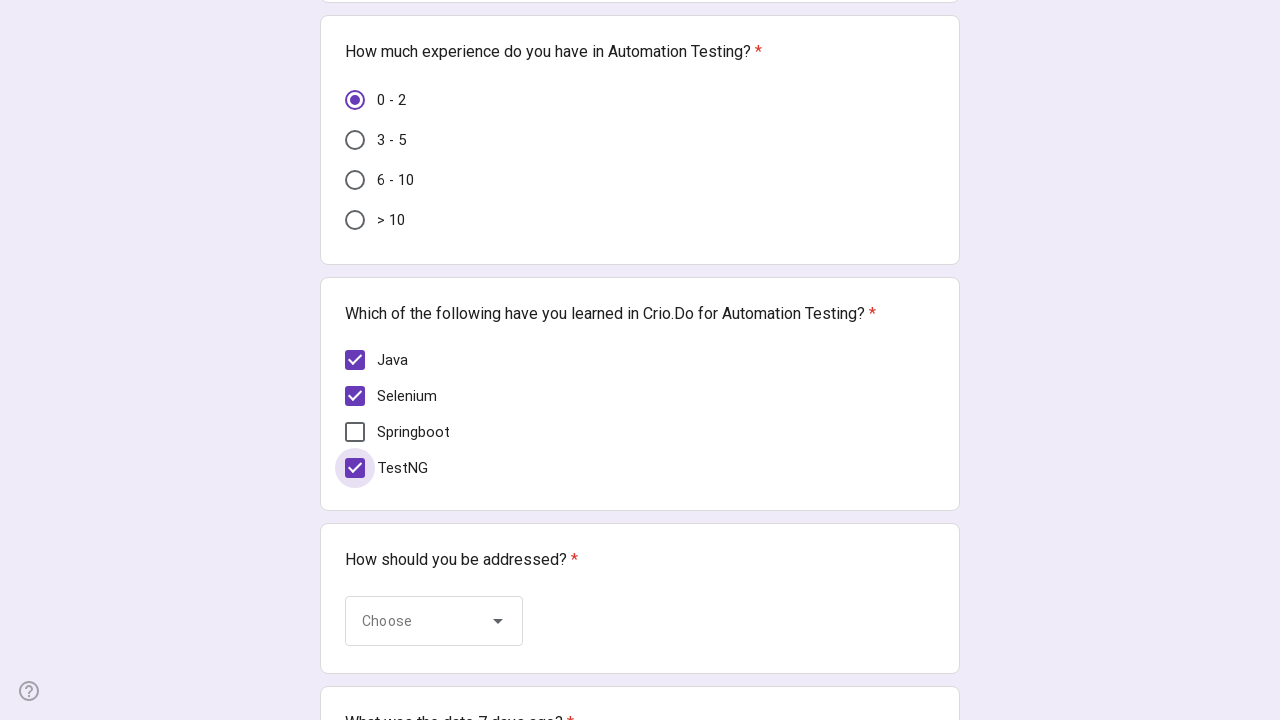

Selected 'Ms' from dropdown at (435, 520) on xpath=//div[@class='OA0qNb ncFHed QXL7Te']/div >> nth=3
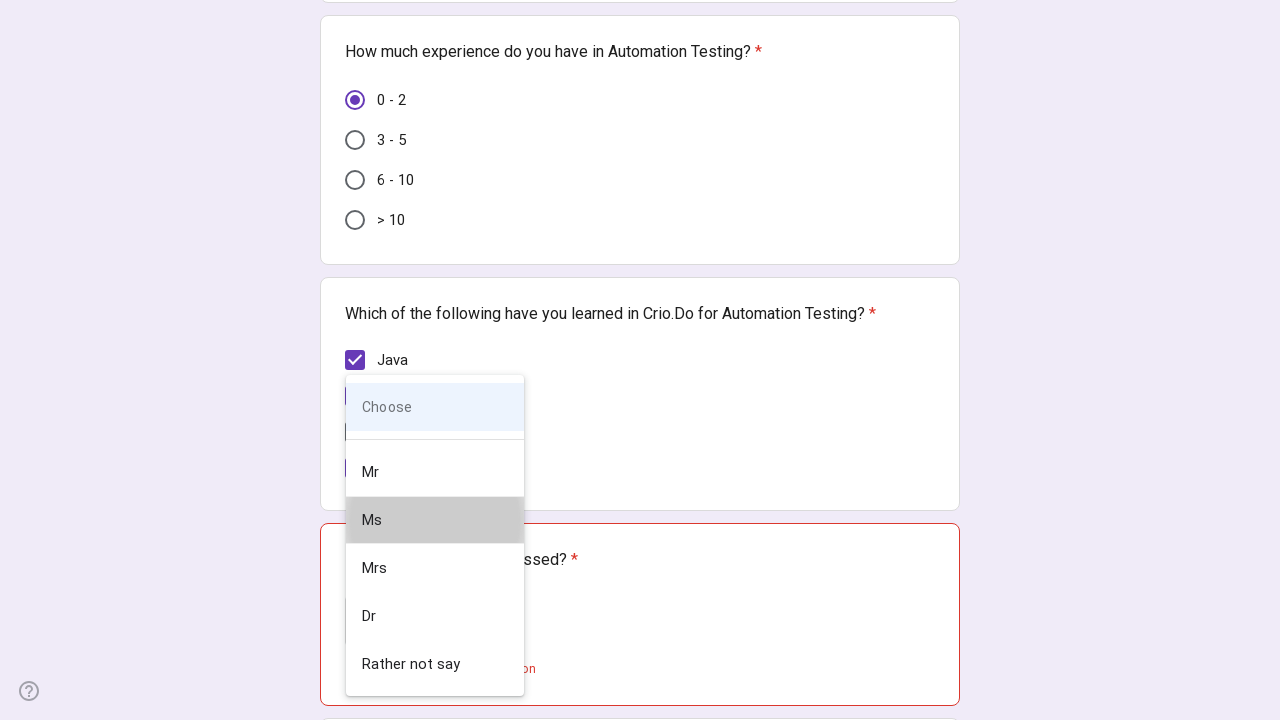

Scrolled to date field
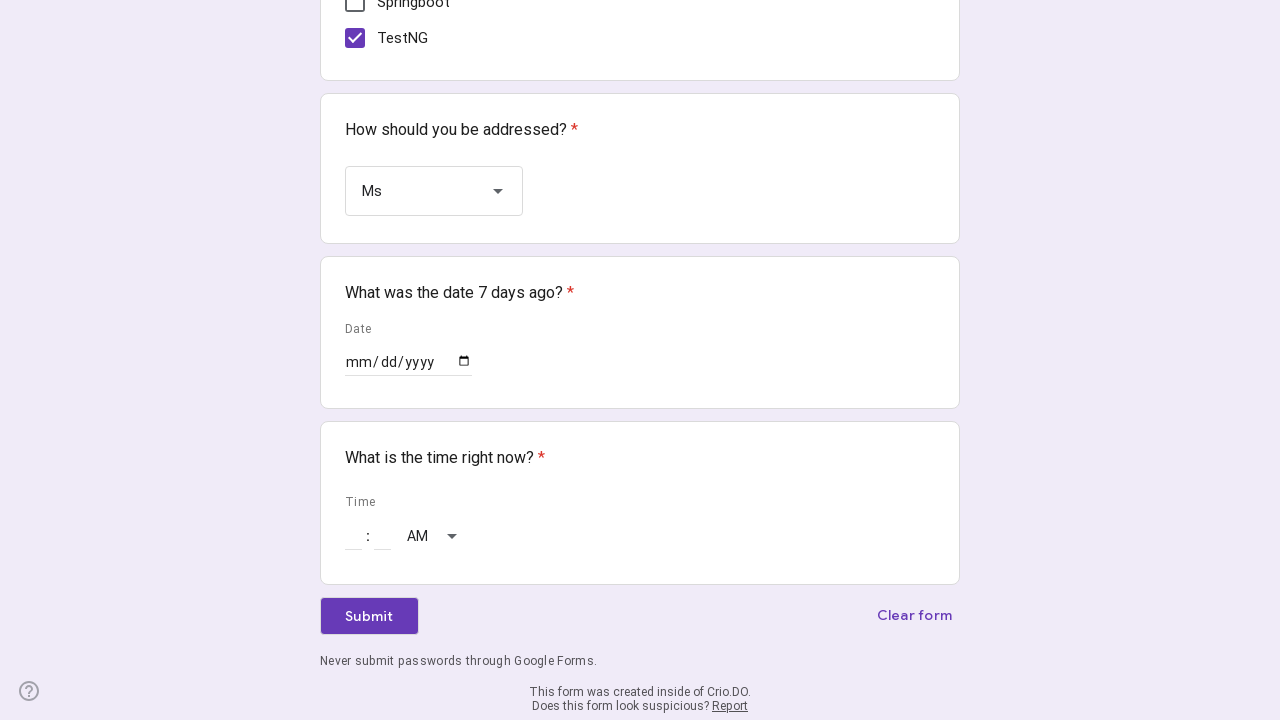

Pressed Tab to focus date field
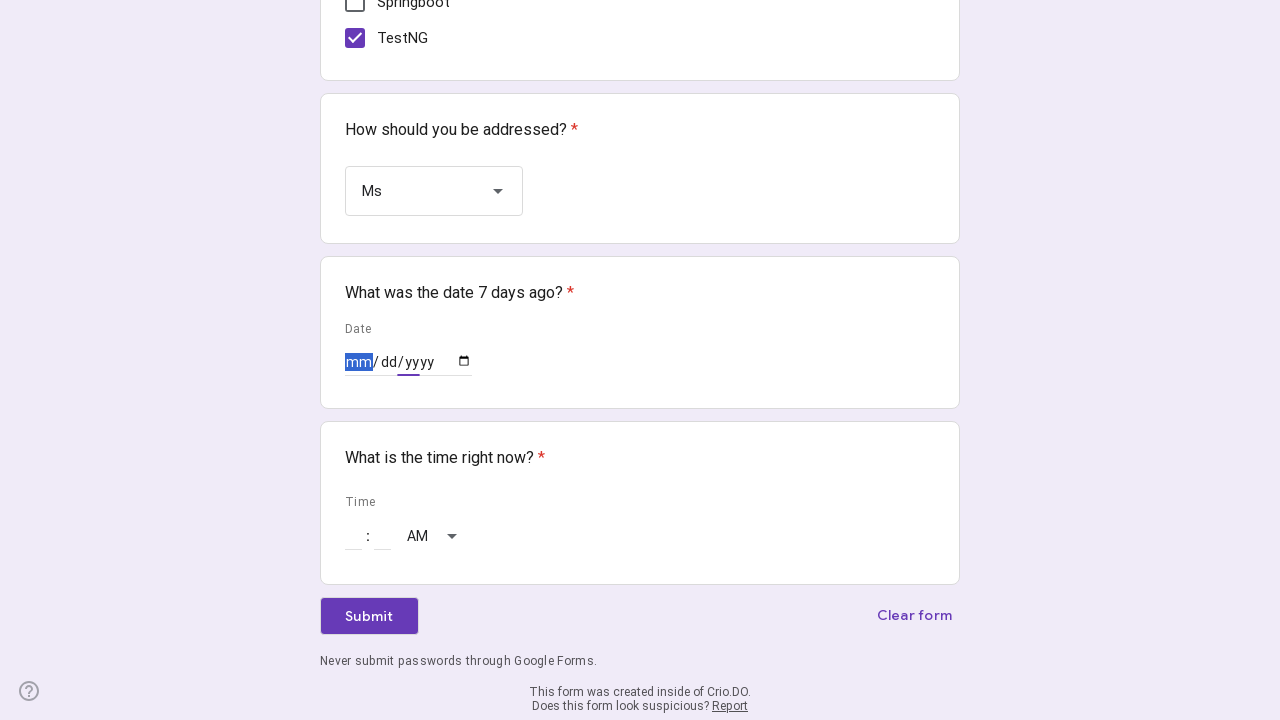

Typed month '04' in date field
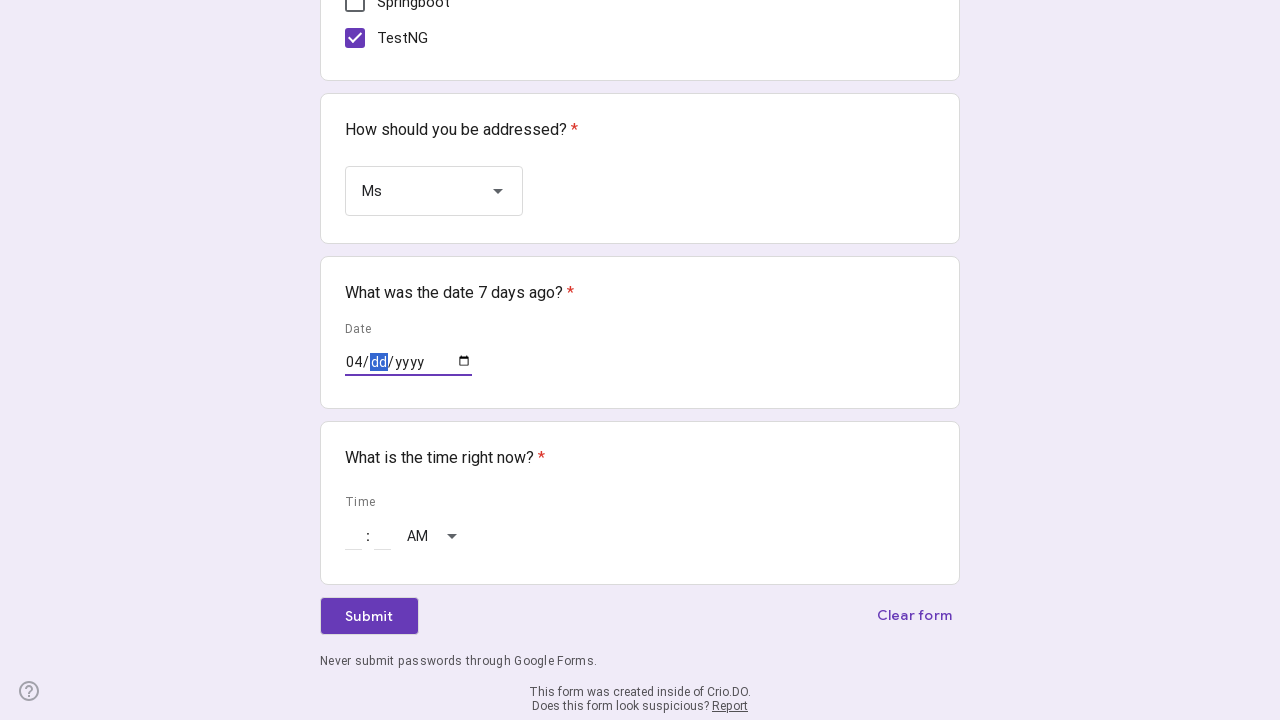

Typed day '05' in date field
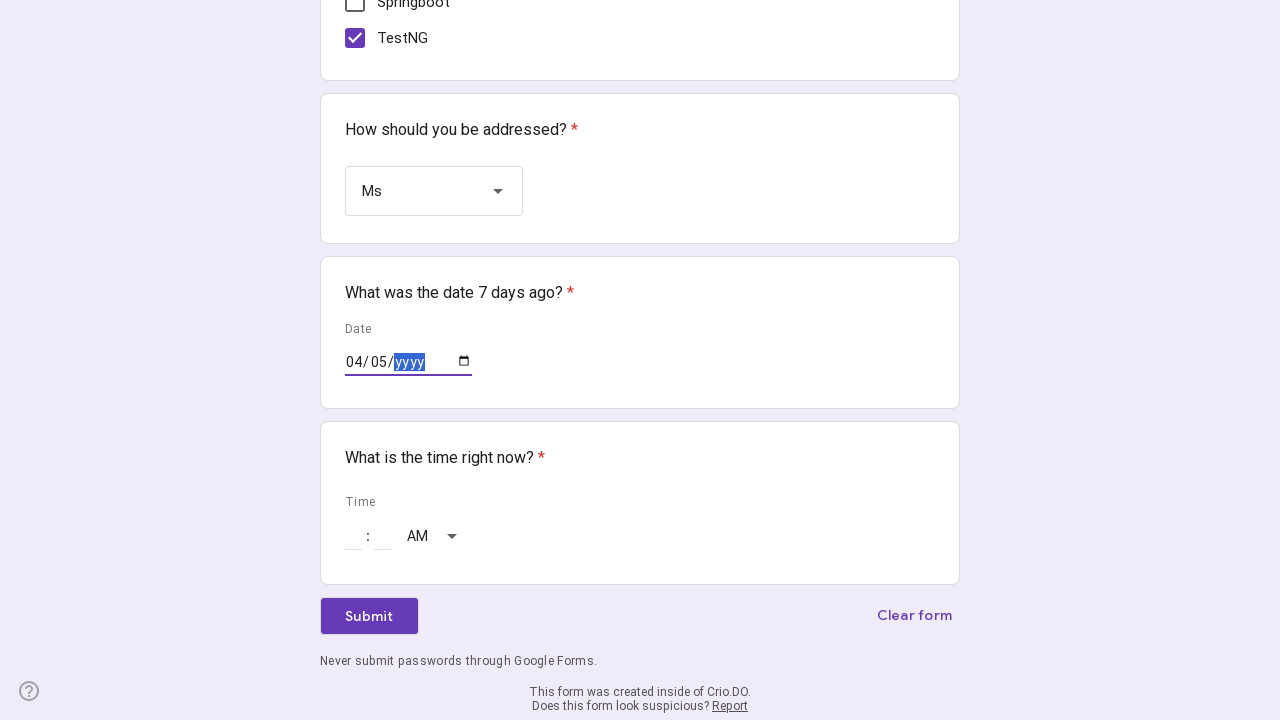

Typed year '2024' in date field
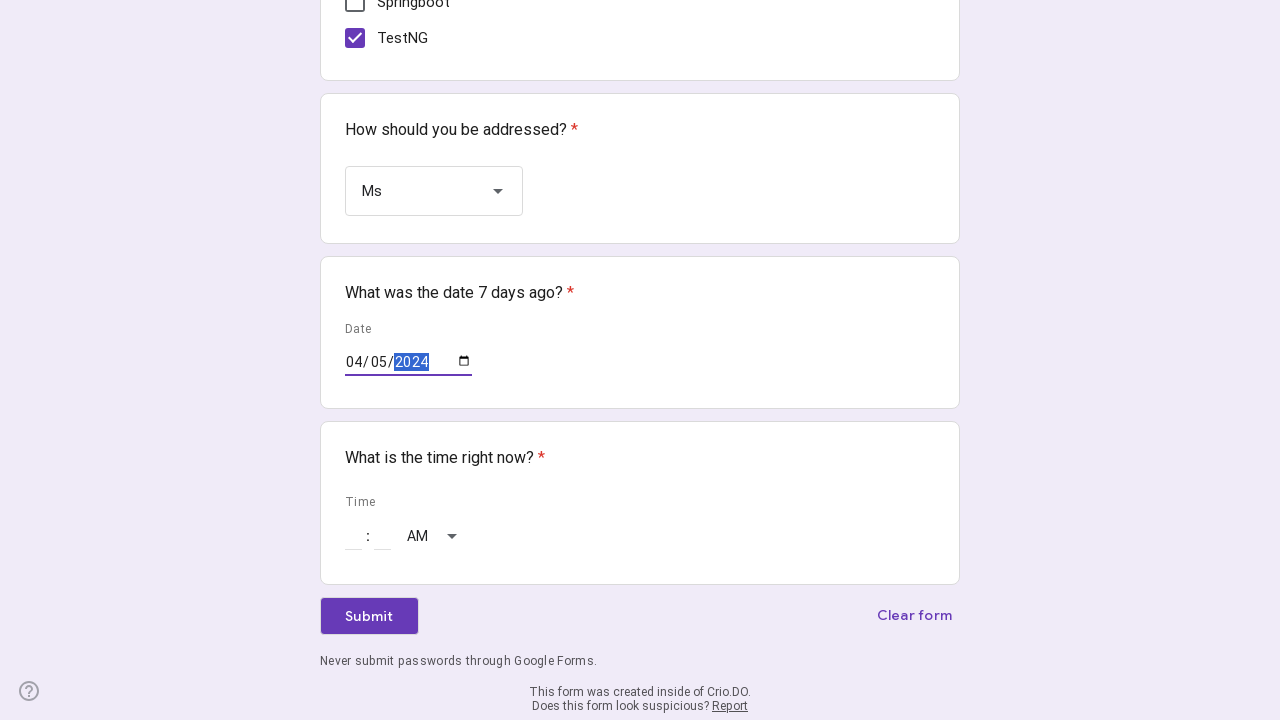

Filled hour field with current hour '19' on //input[@aria-label='Hour']
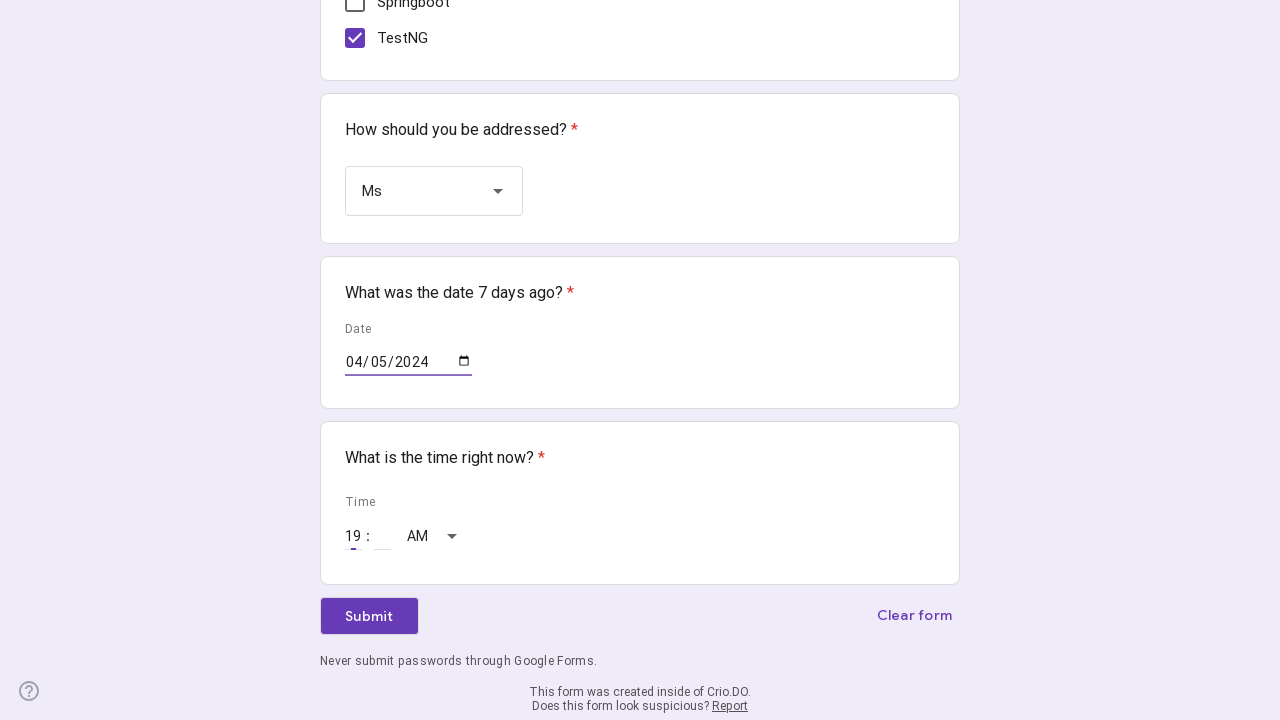

Filled minute field with current minute '29' on //input[@aria-label='Minute']
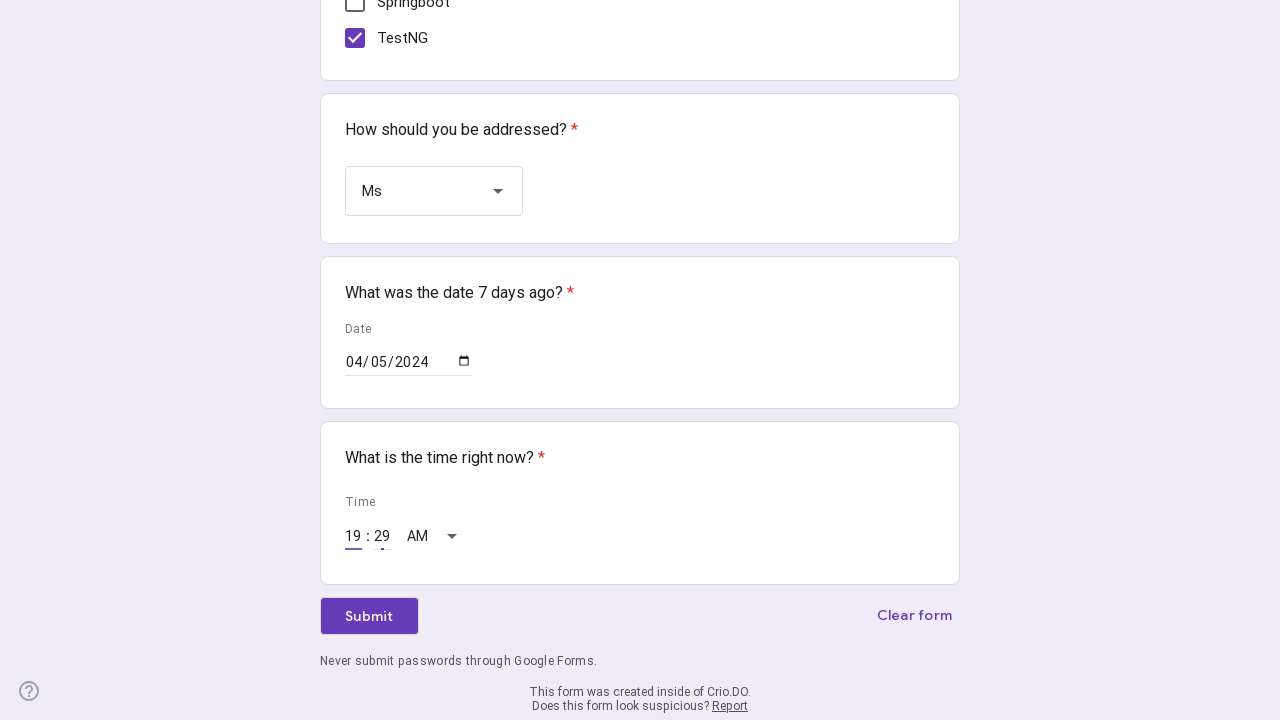

Pressed Tab after filling time fields
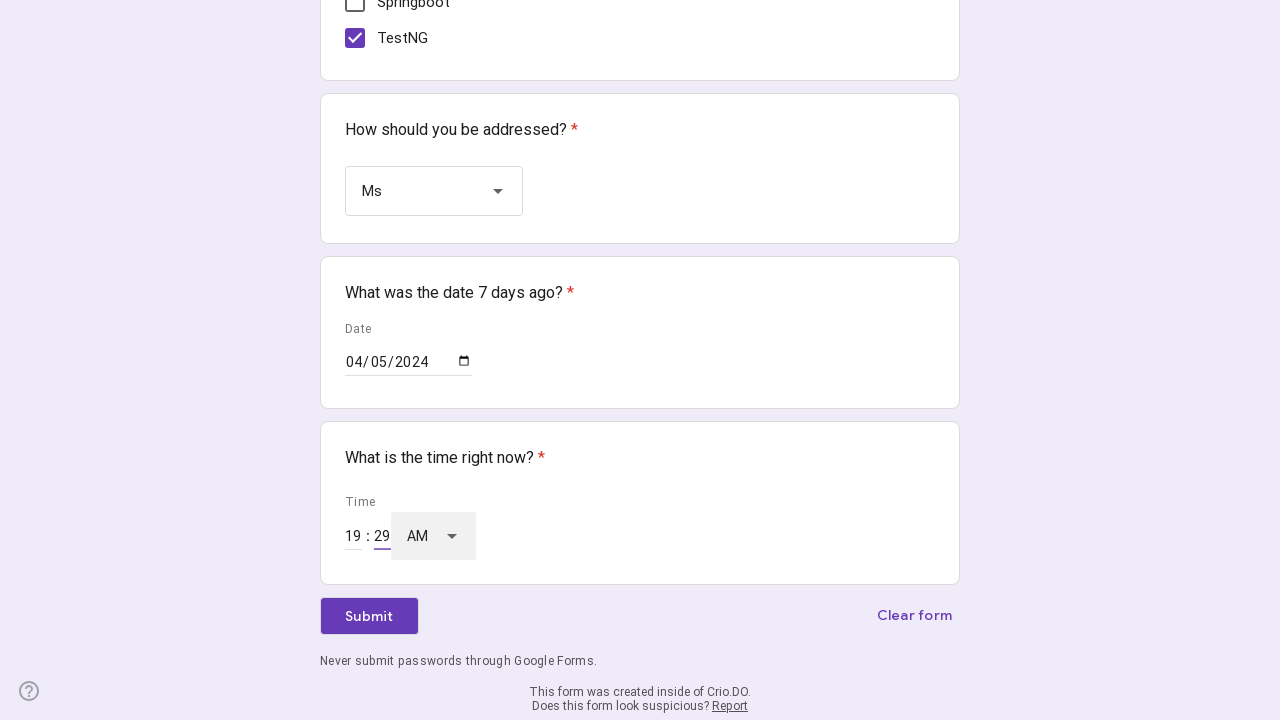

Clicked Submit button to submit the form at (369, 616) on xpath=//span[@class='NPEfkd RveJvd snByac' and text()='Submit']
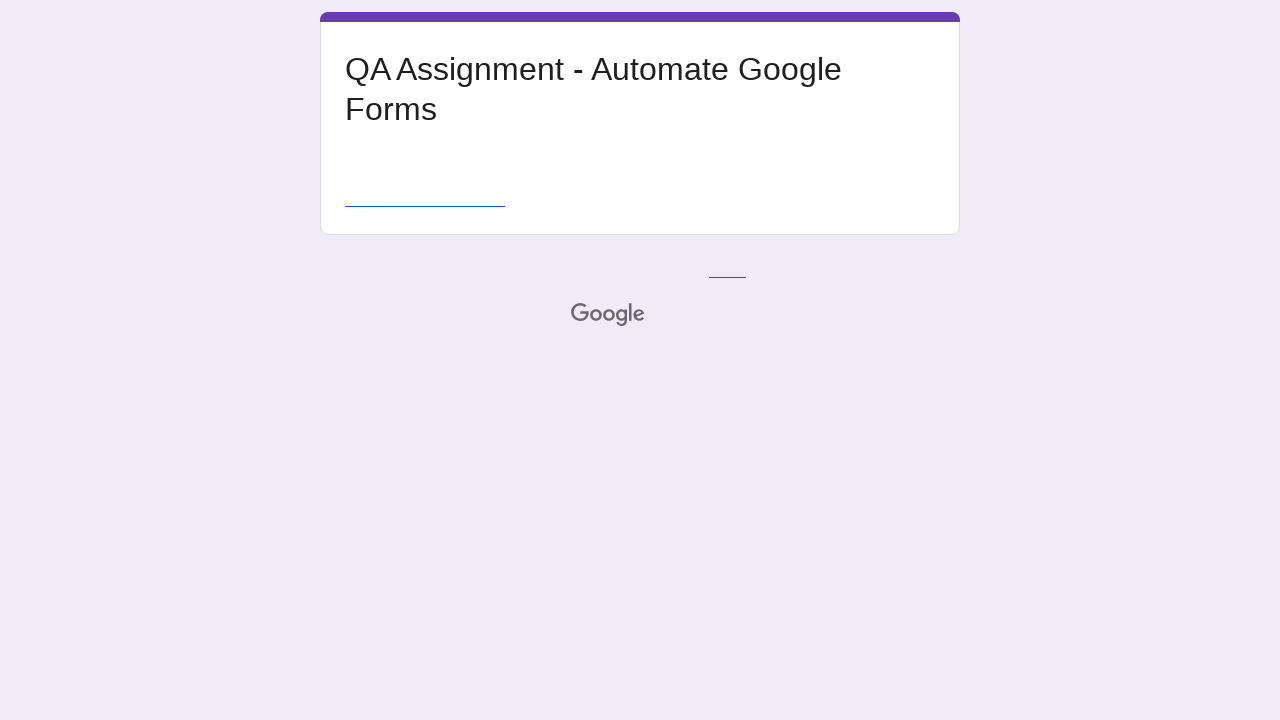

Form submission confirmed - confirmation message appeared
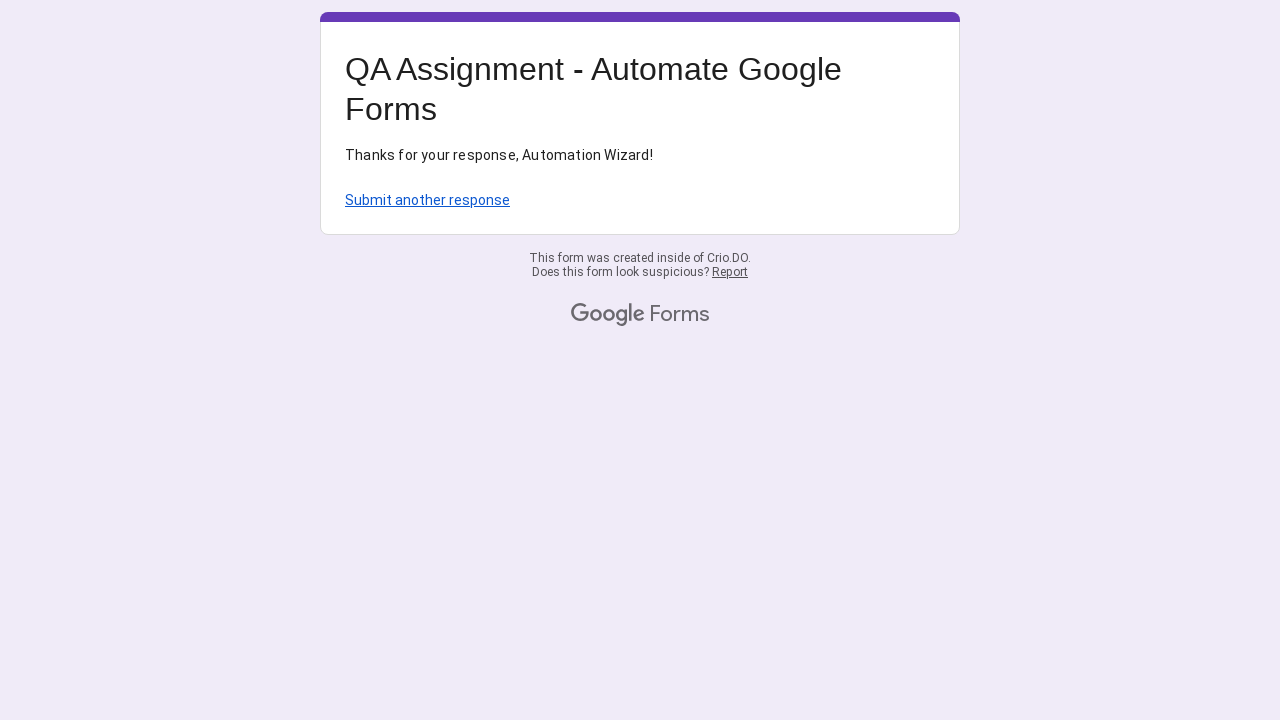

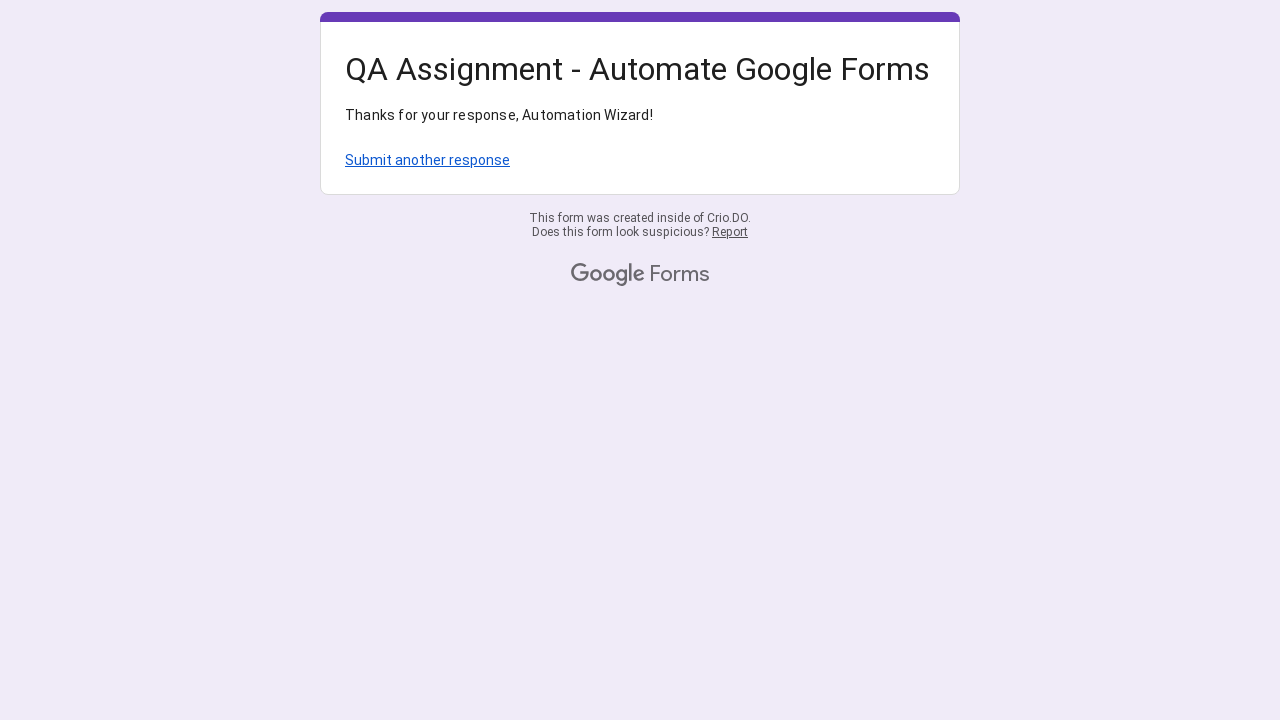